Navigates to a test automation practice website and maximizes the browser window. This is a basic setup script demonstrating browser initialization.

Starting URL: https://testautomationpractice.blogspot.com/

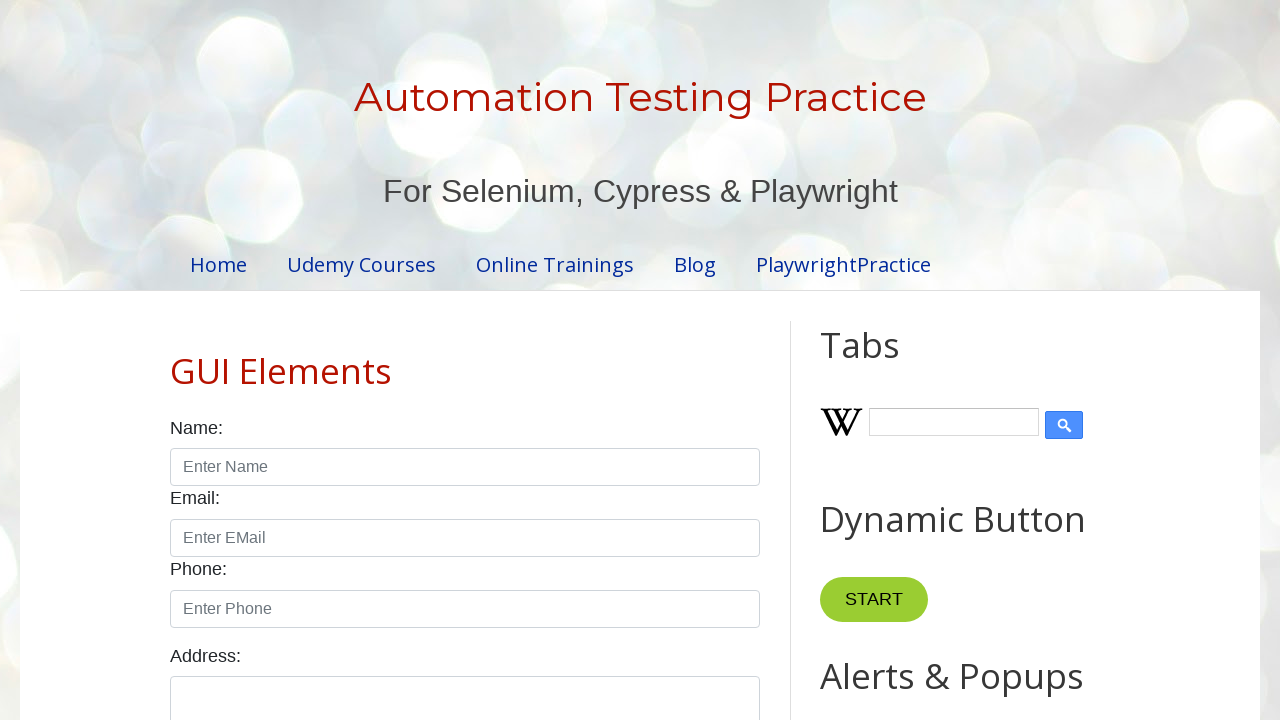

Set viewport size to 1920x1080
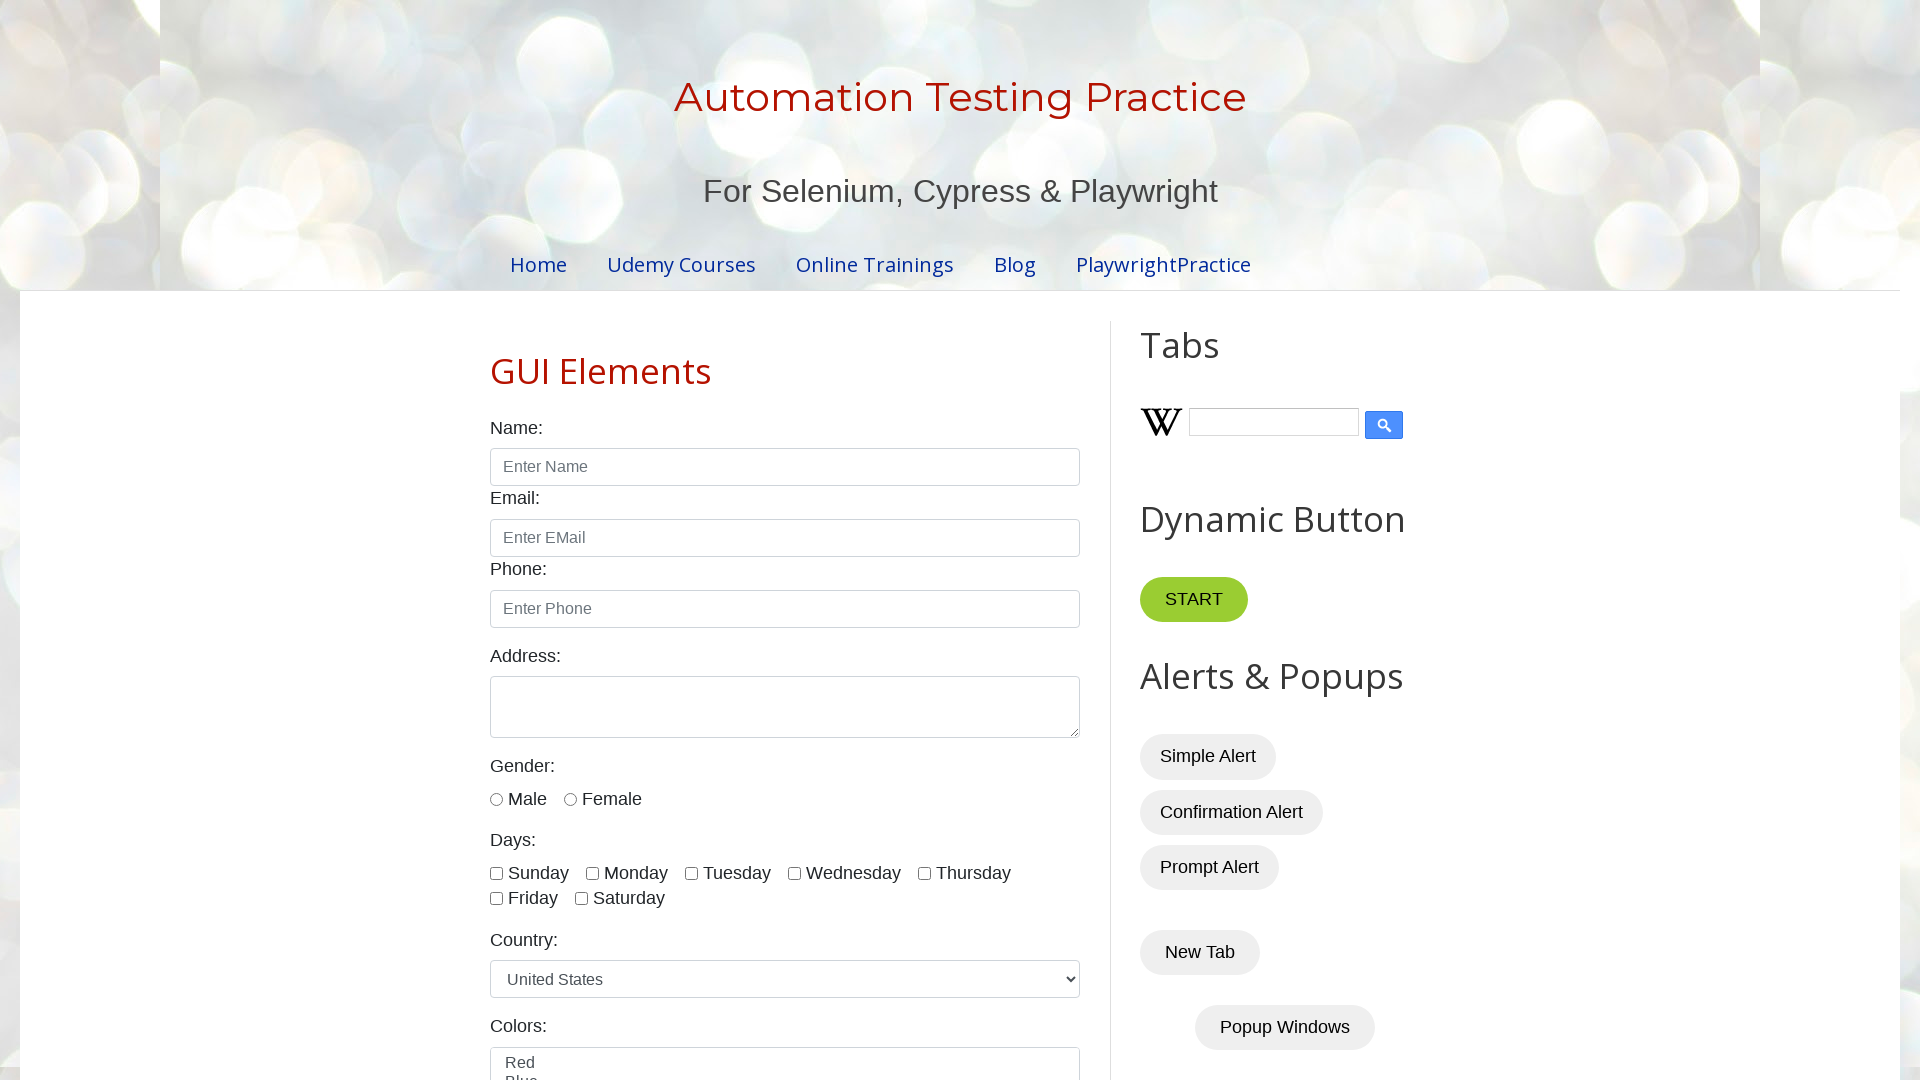

Page fully loaded (domcontentloaded)
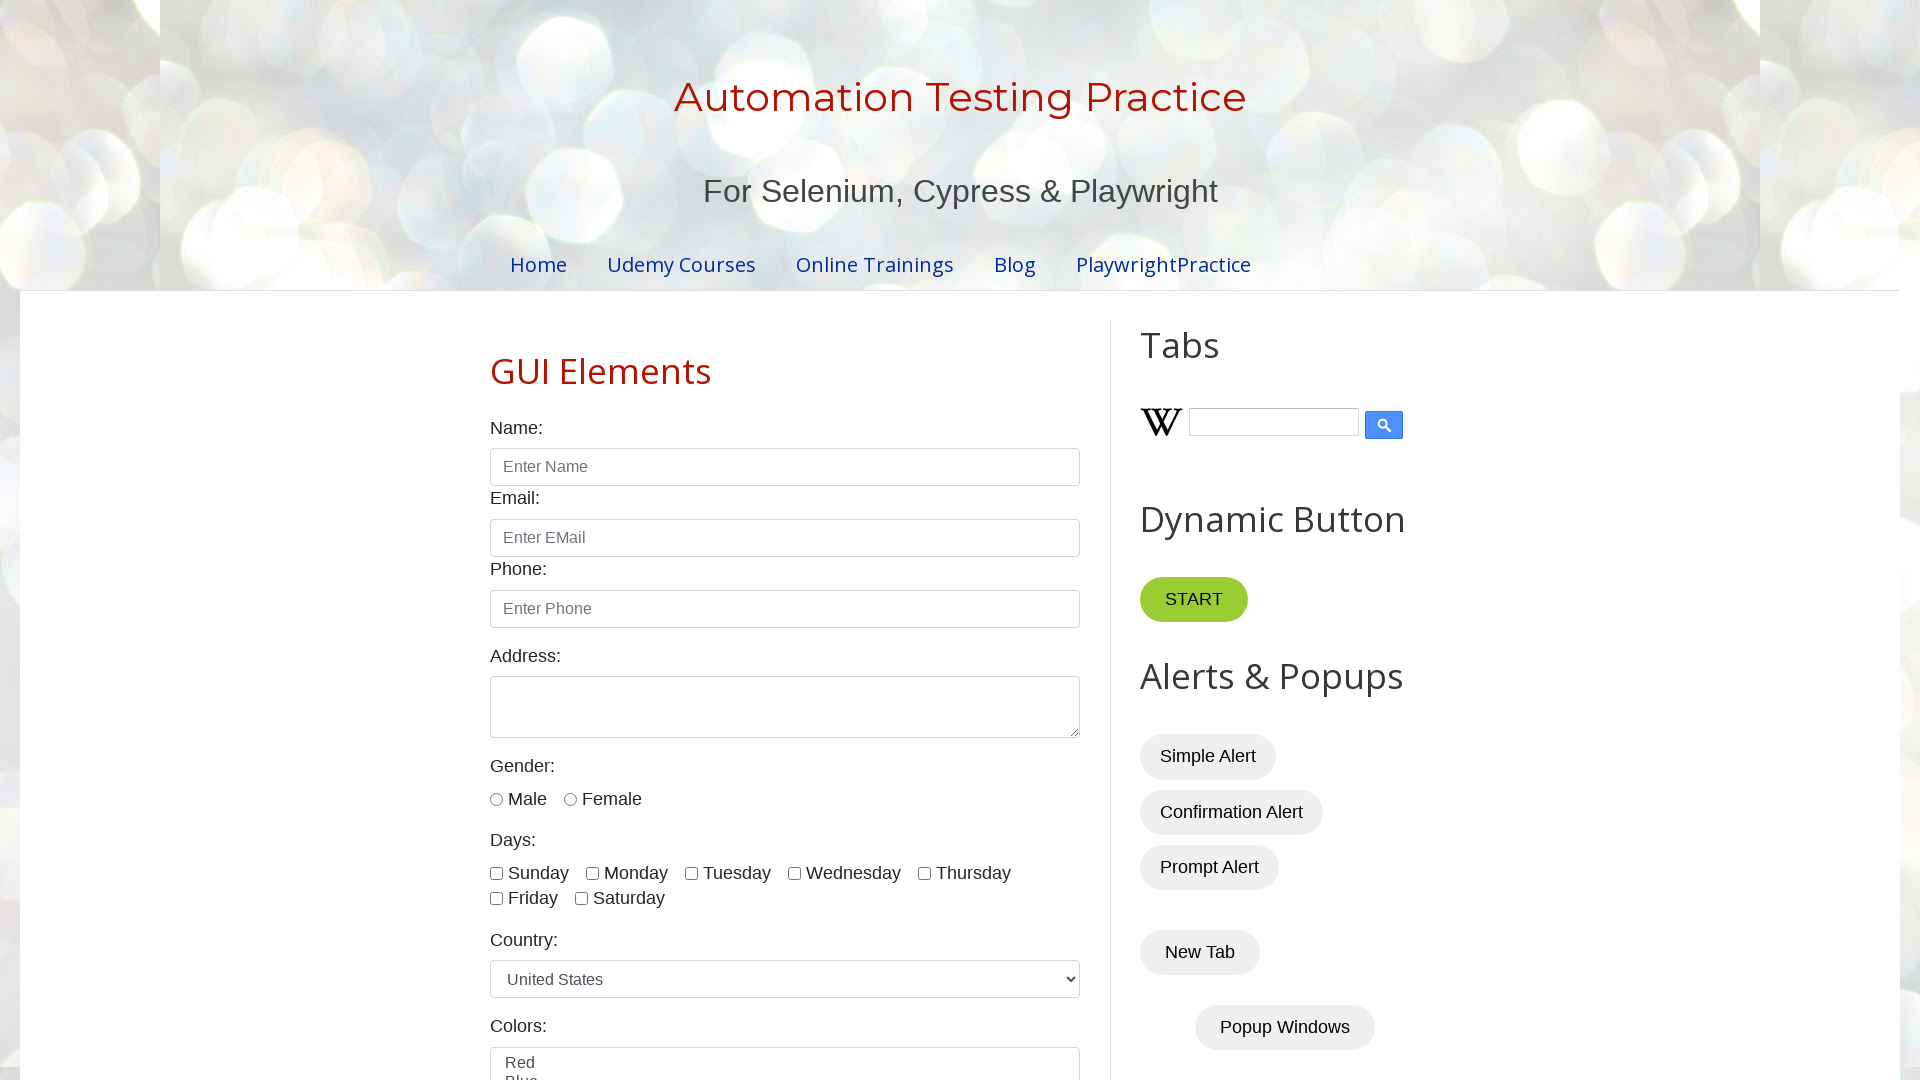

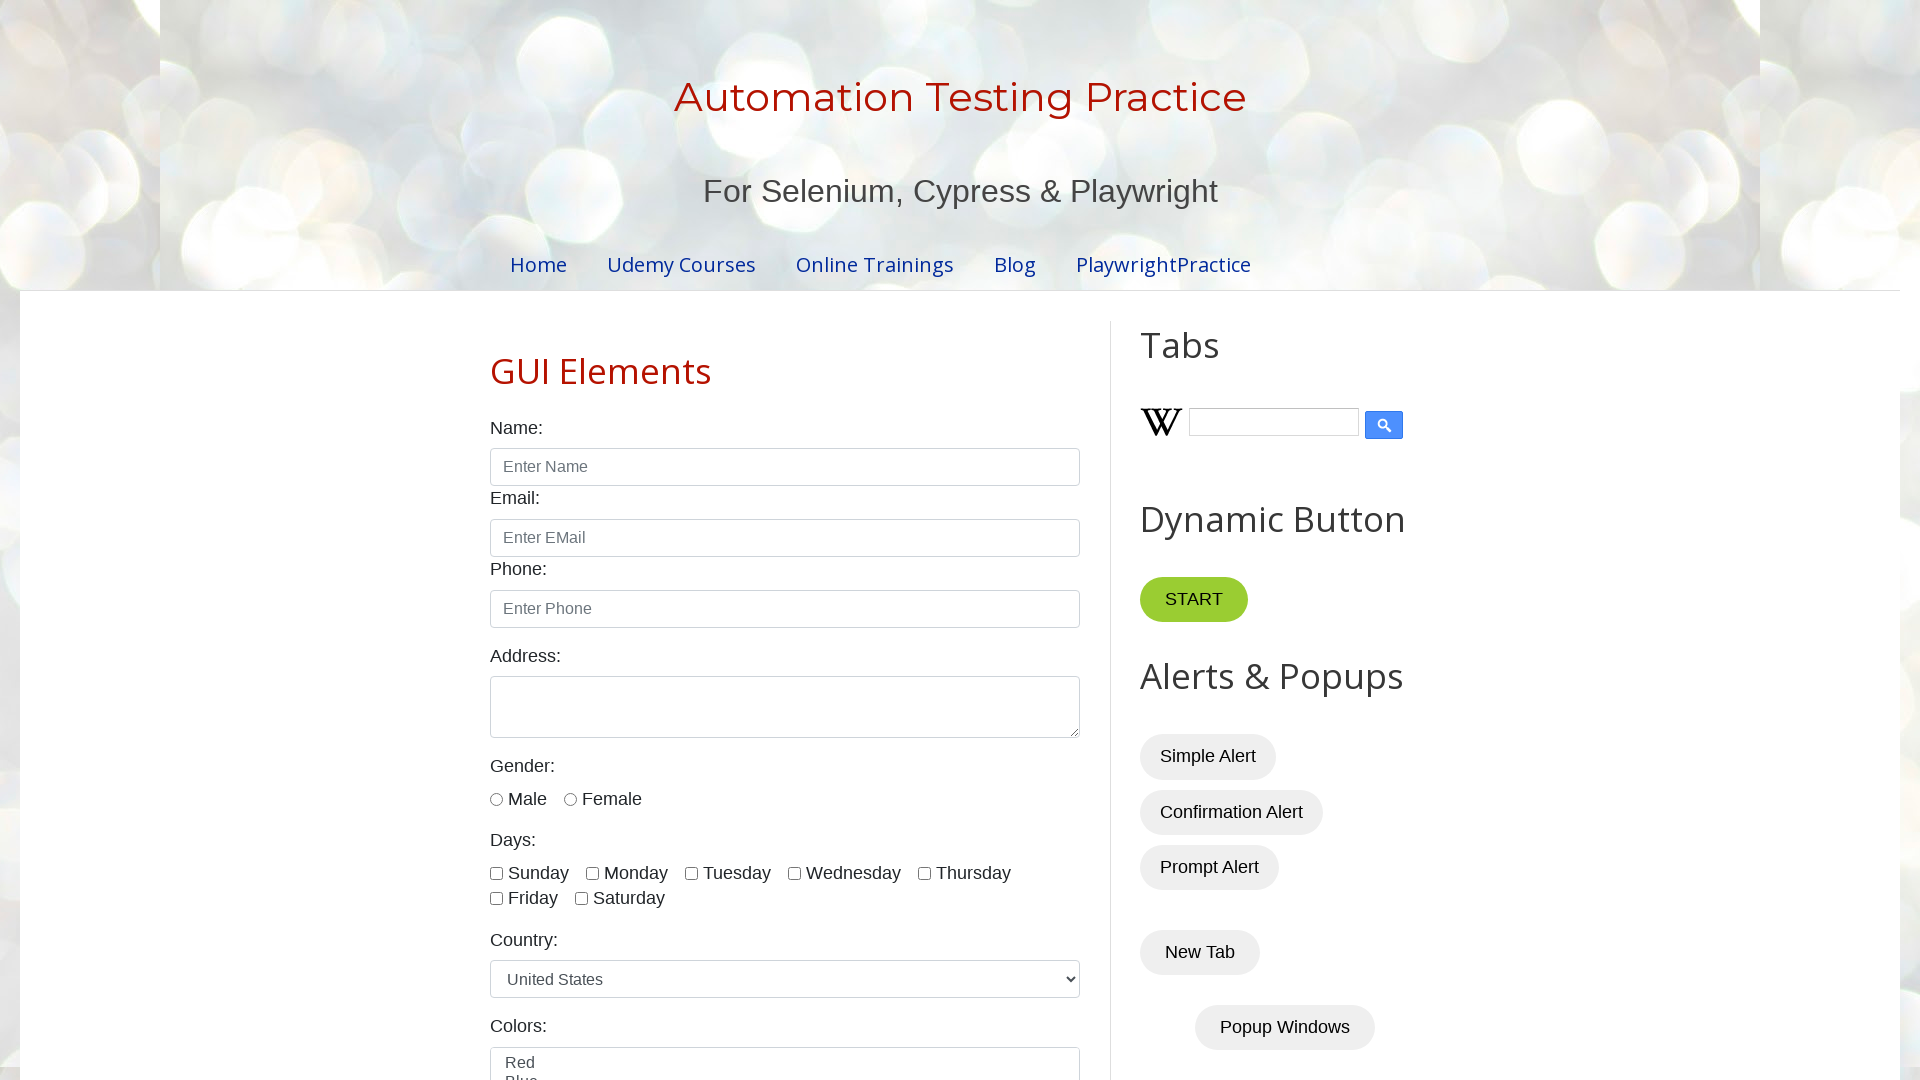